Tests drag and drop functionality on jQuery UI demo page by dragging an element into a droppable target area within an iframe

Starting URL: https://jqueryui.com/droppable/

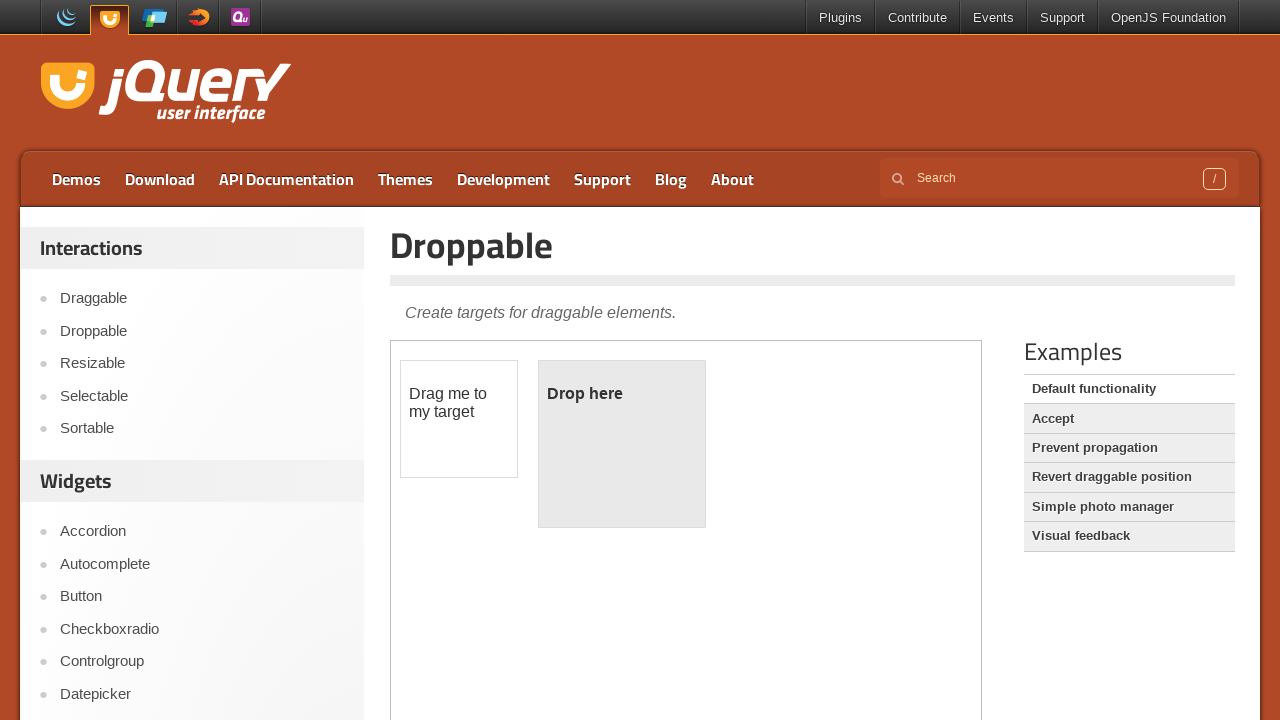

Located the demo iframe containing drag and drop elements
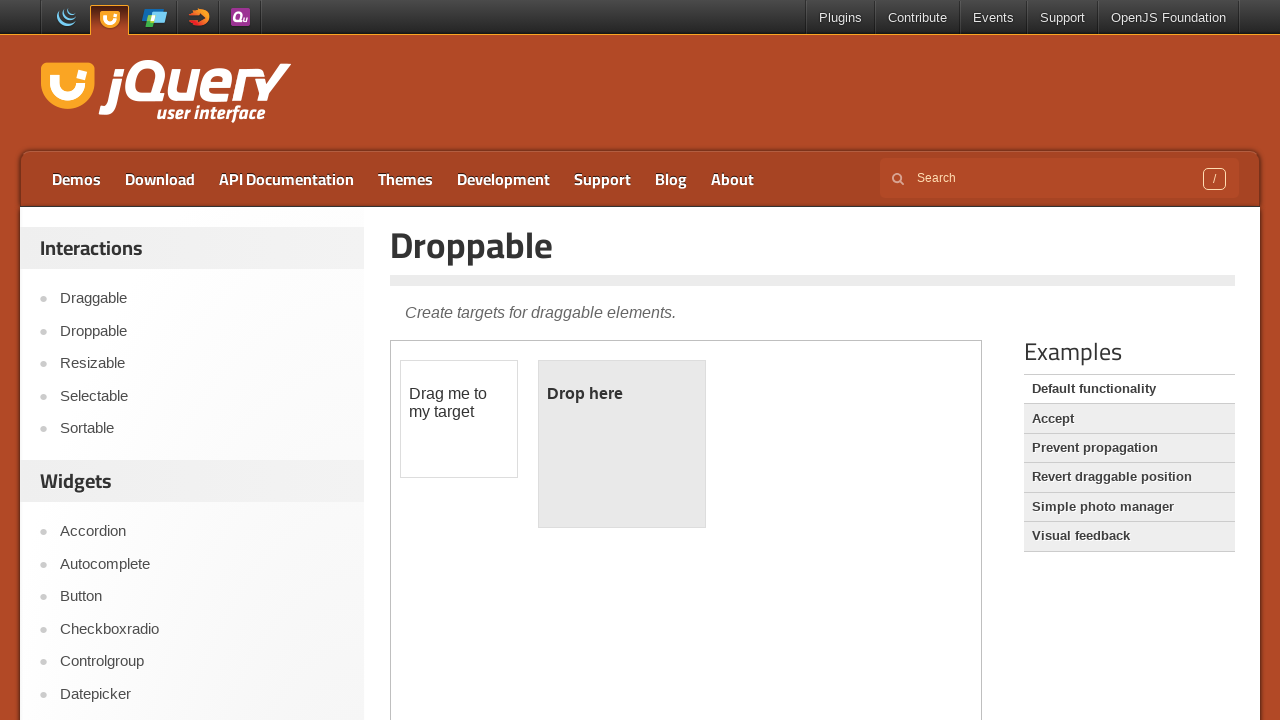

Located the draggable element within the iframe
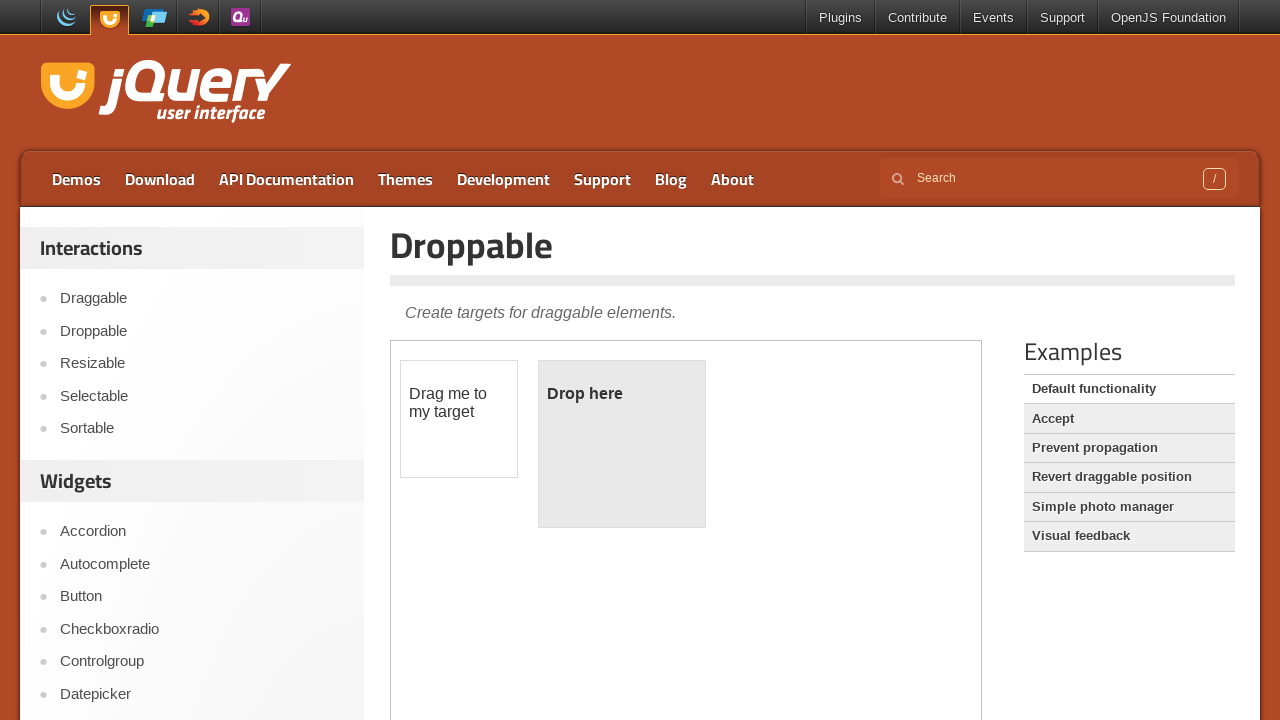

Located the droppable target element within the iframe
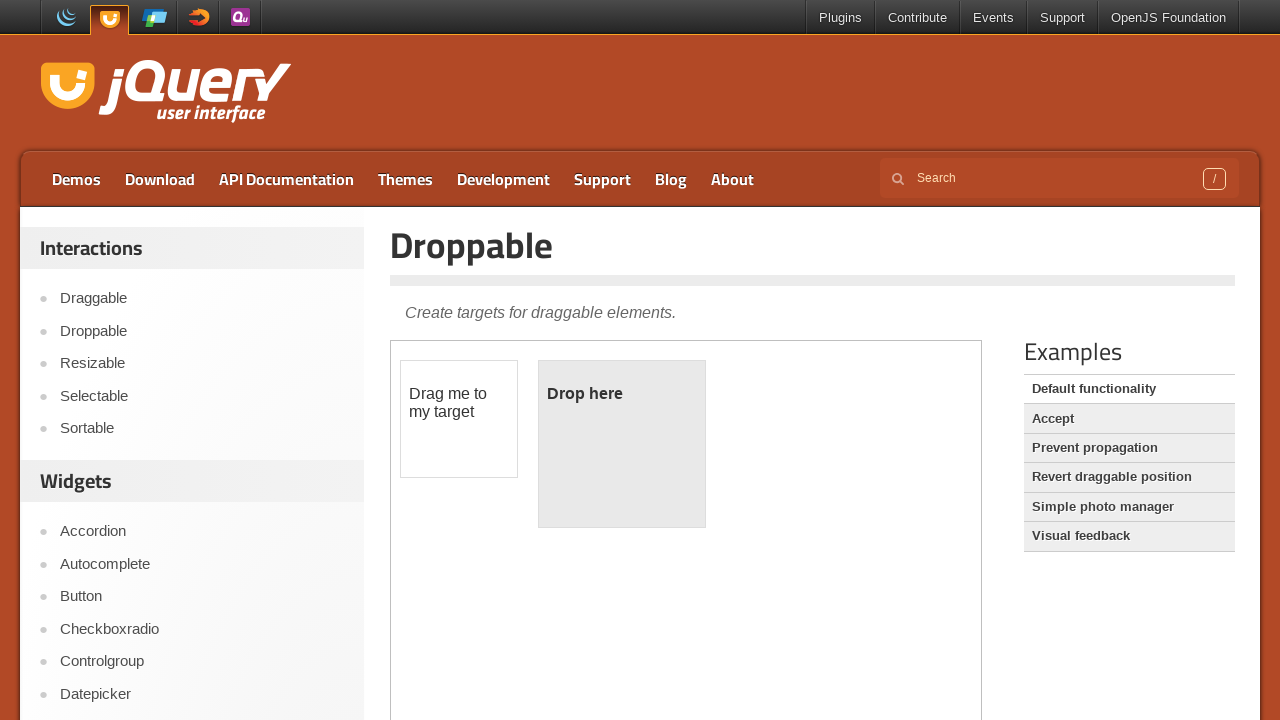

Dragged the element into the droppable target area at (622, 444)
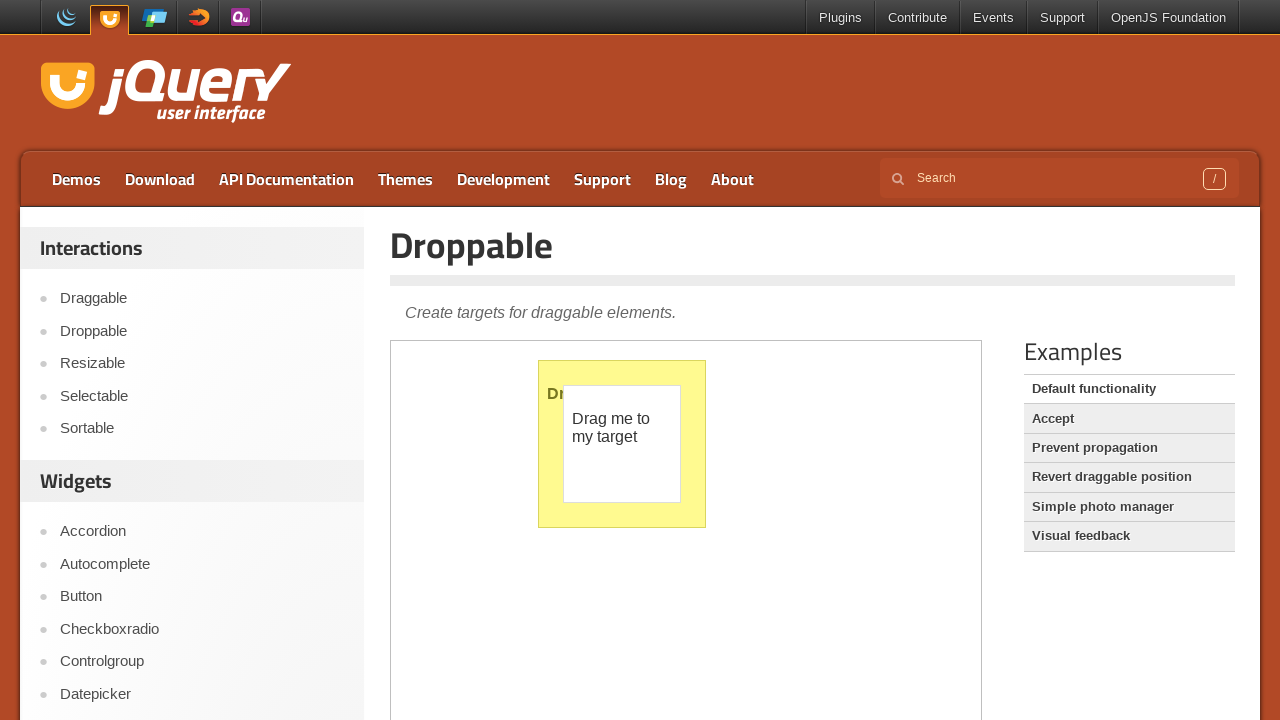

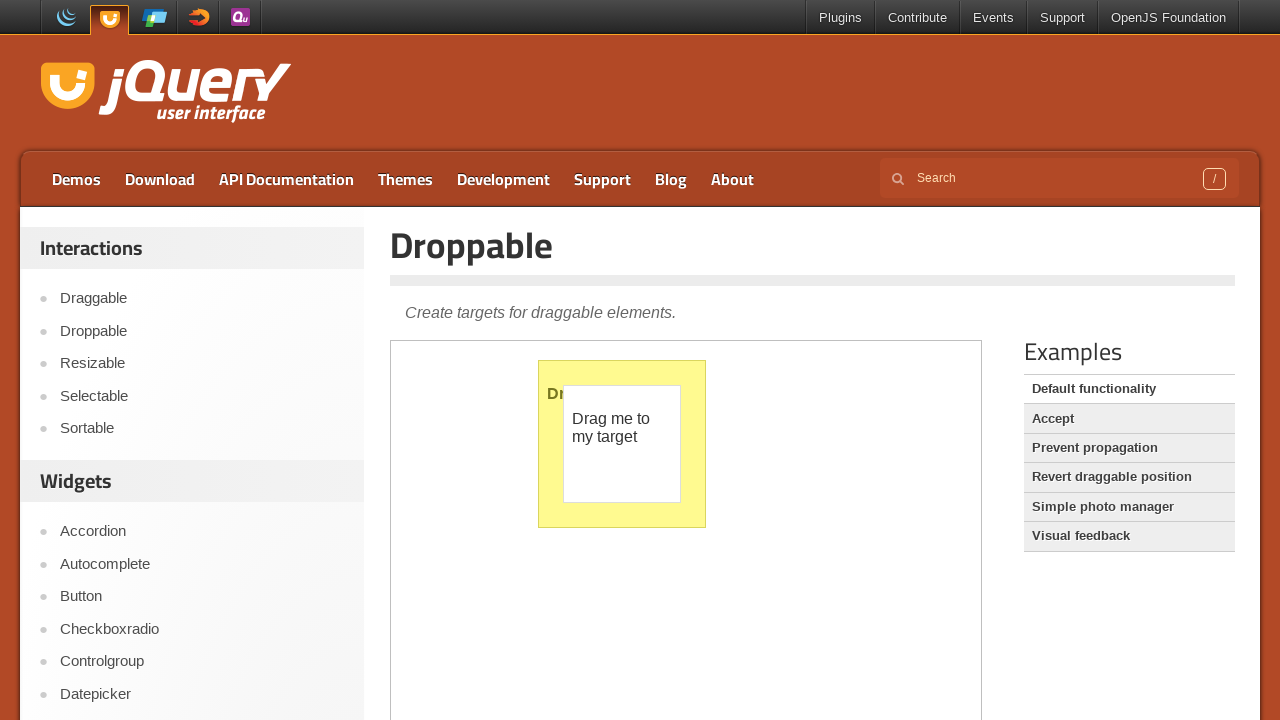